Navigates to itest.info website and retrieves the page title

Starting URL: http://www.itest.info

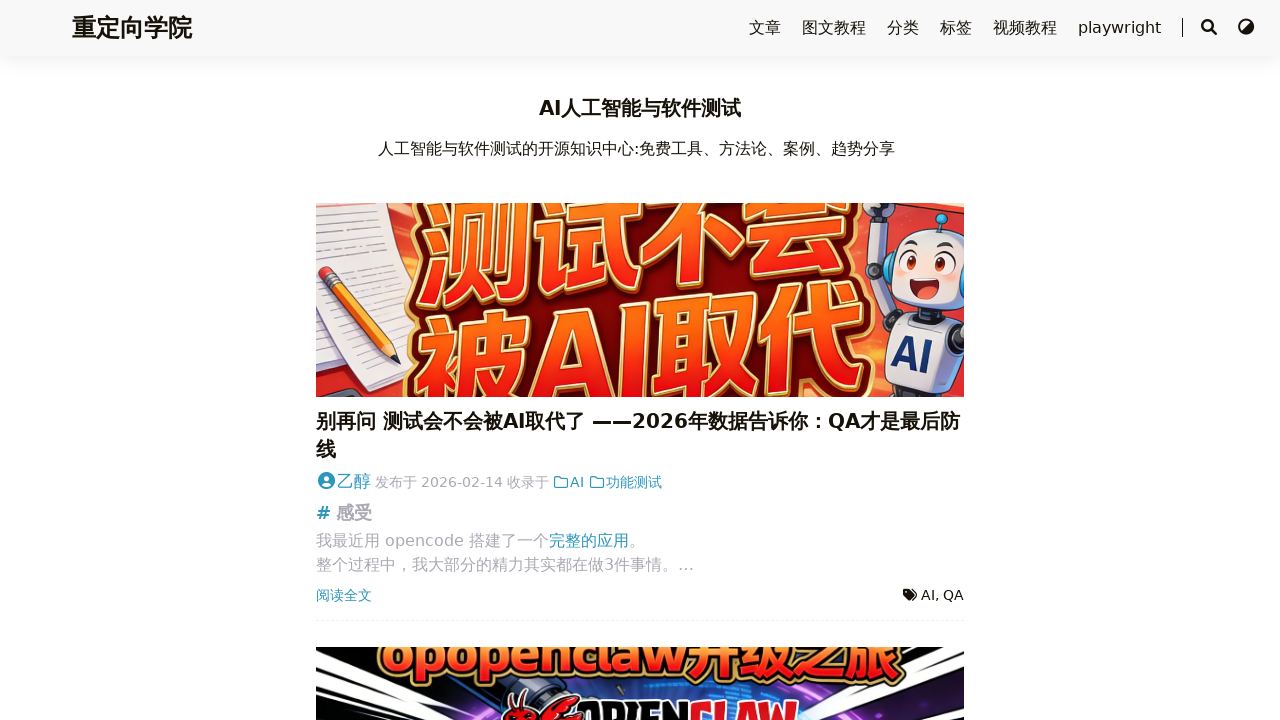

Retrieved page title from itest.info website
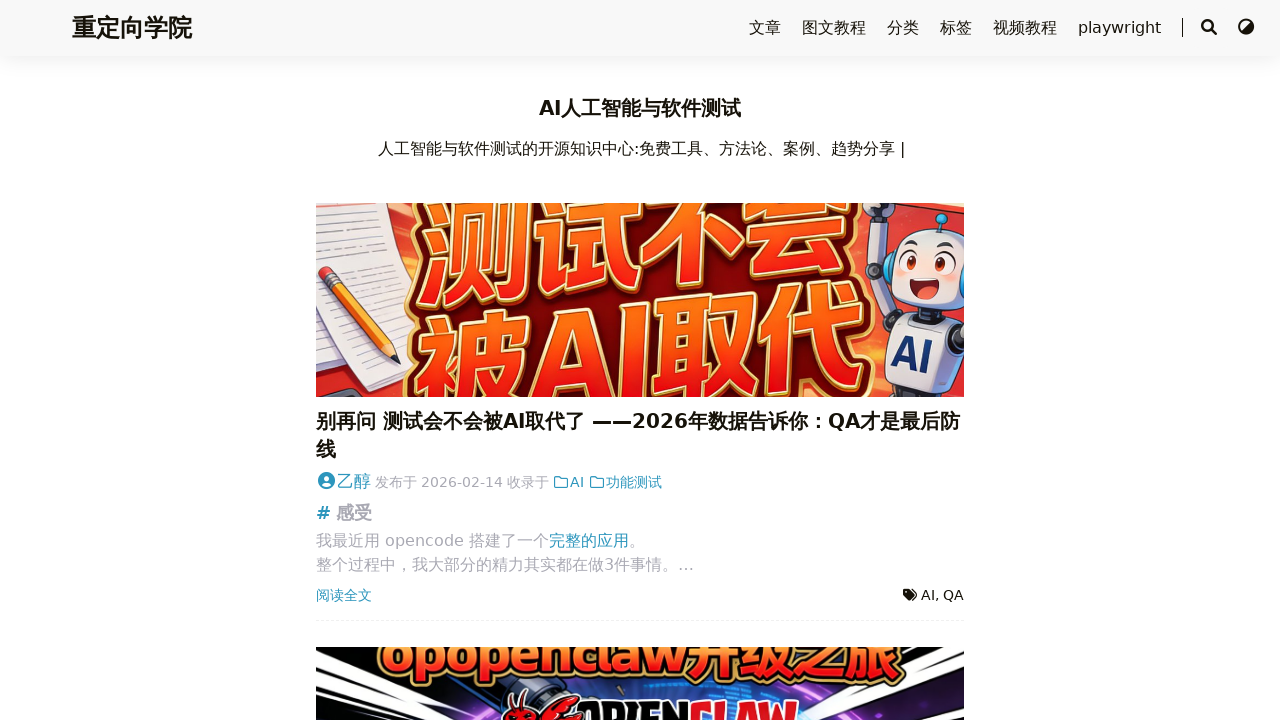

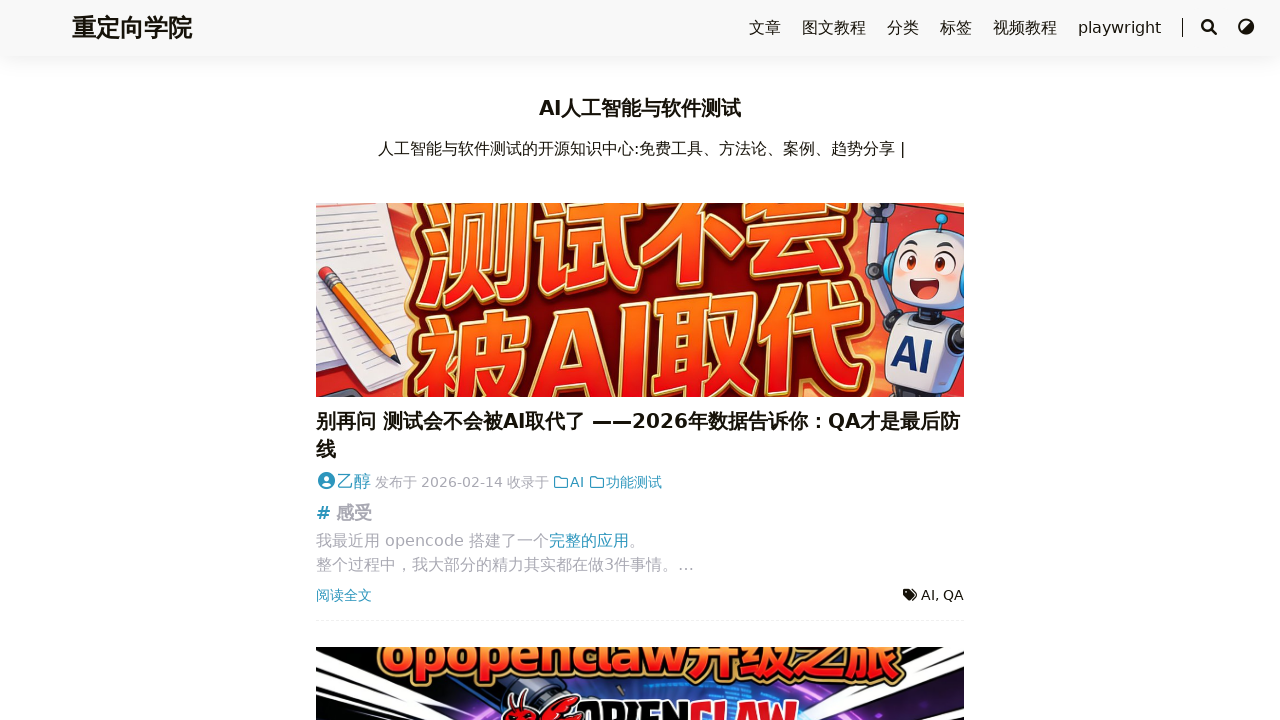